Tests adding a new record to a web table by filling out a form with user details including name, email, age, salary, and department

Starting URL: https://demoqa.com/webtables

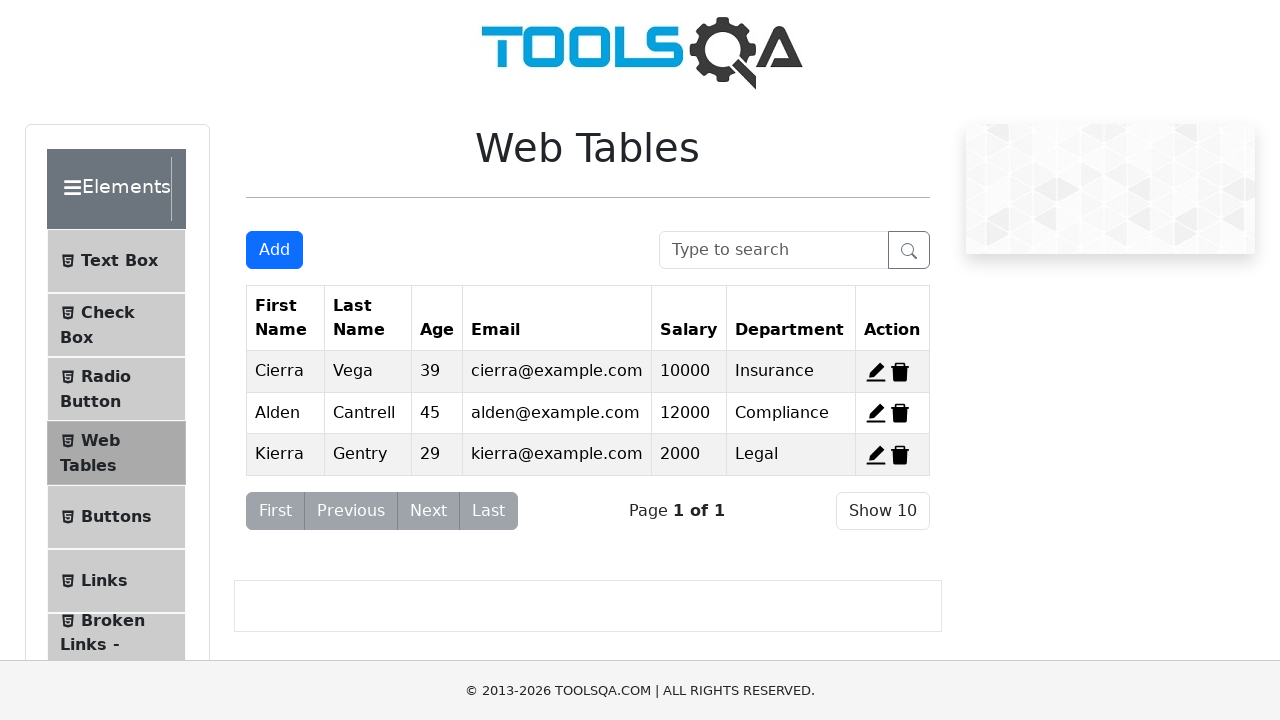

Clicked Add button to open new record form at (274, 250) on #addNewRecordButton
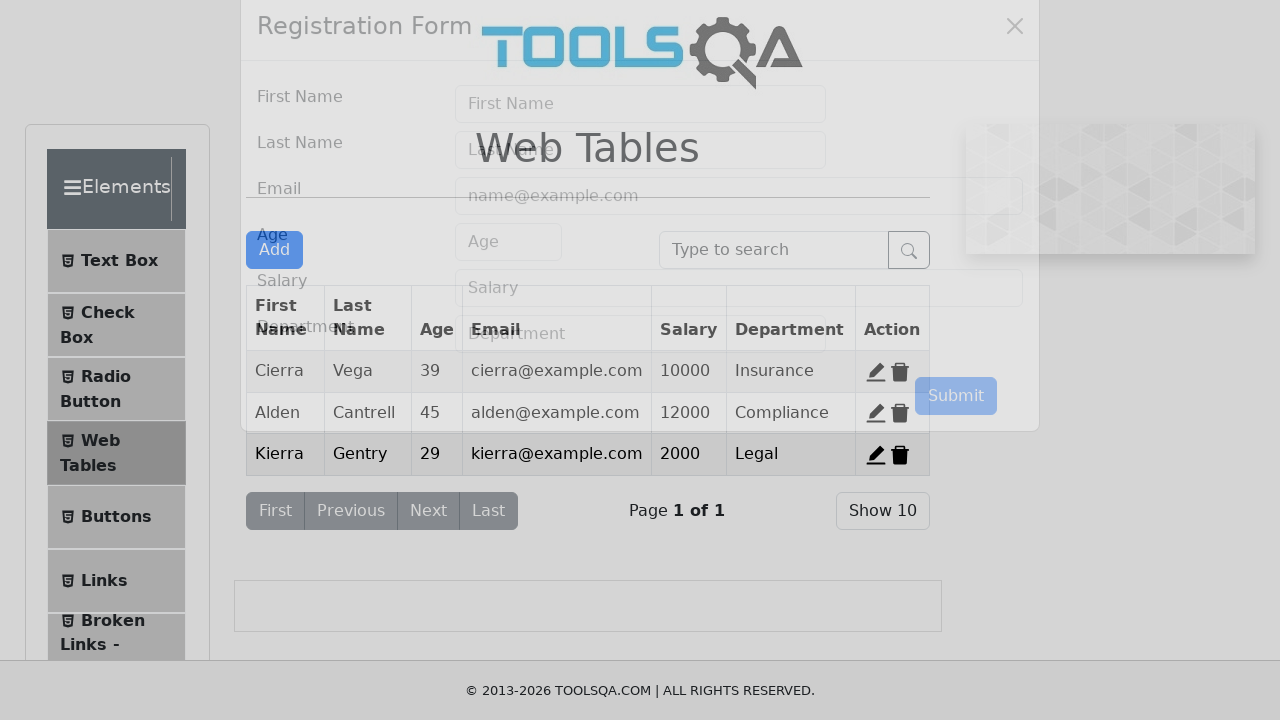

Filled first name field with 'Bob' on #firstName
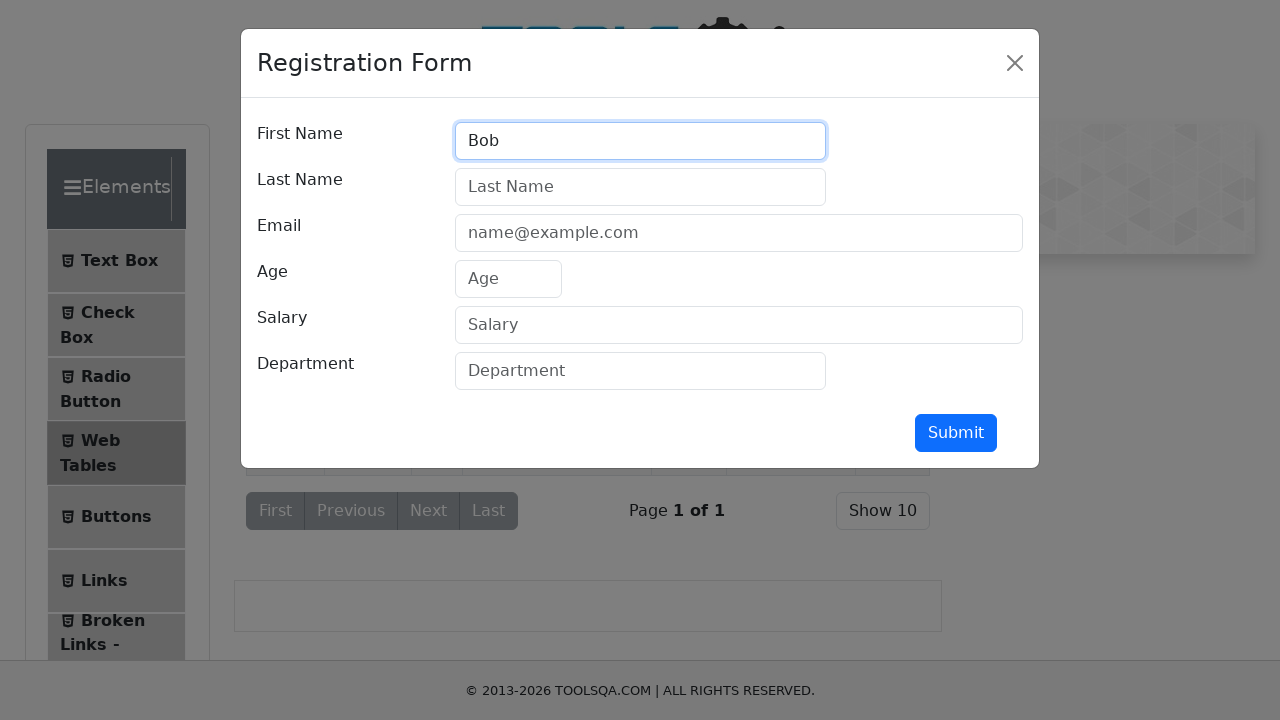

Filled last name field with 'Bob' on #lastName
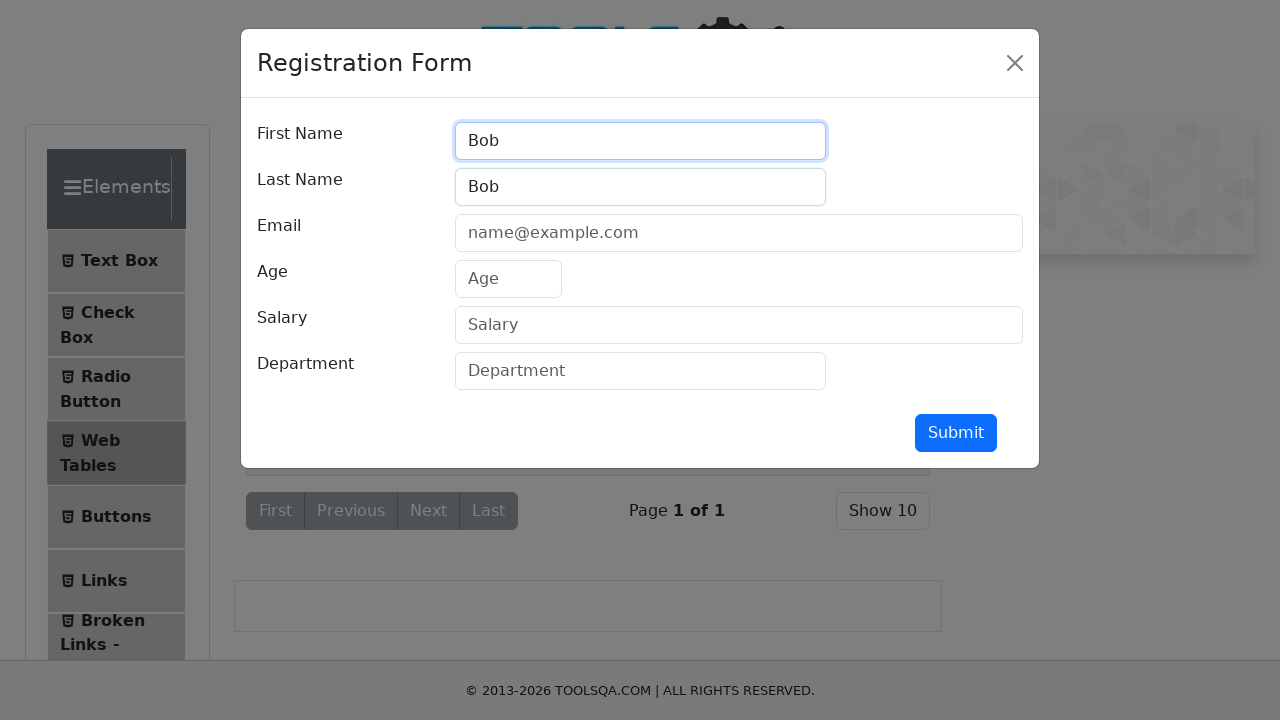

Filled email field with 'contmail@gmail.com' on #userEmail
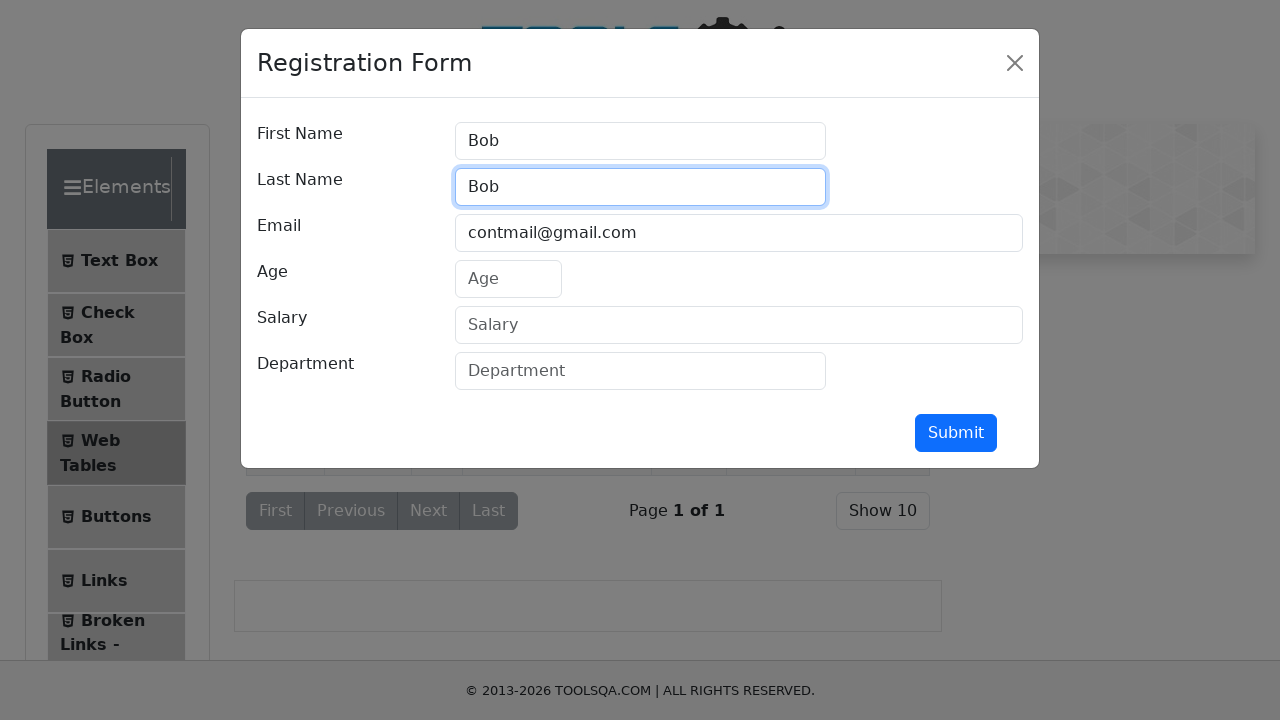

Filled age field with '28' on #age
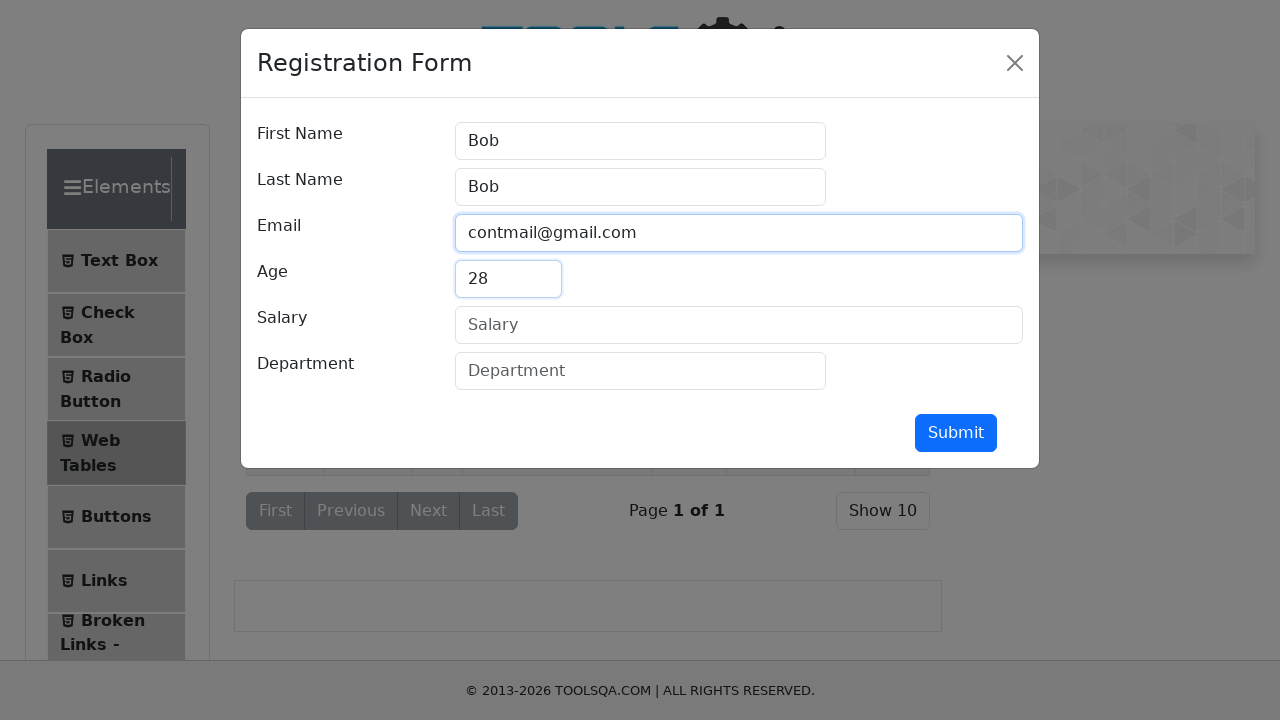

Filled salary field with '3500' on #salary
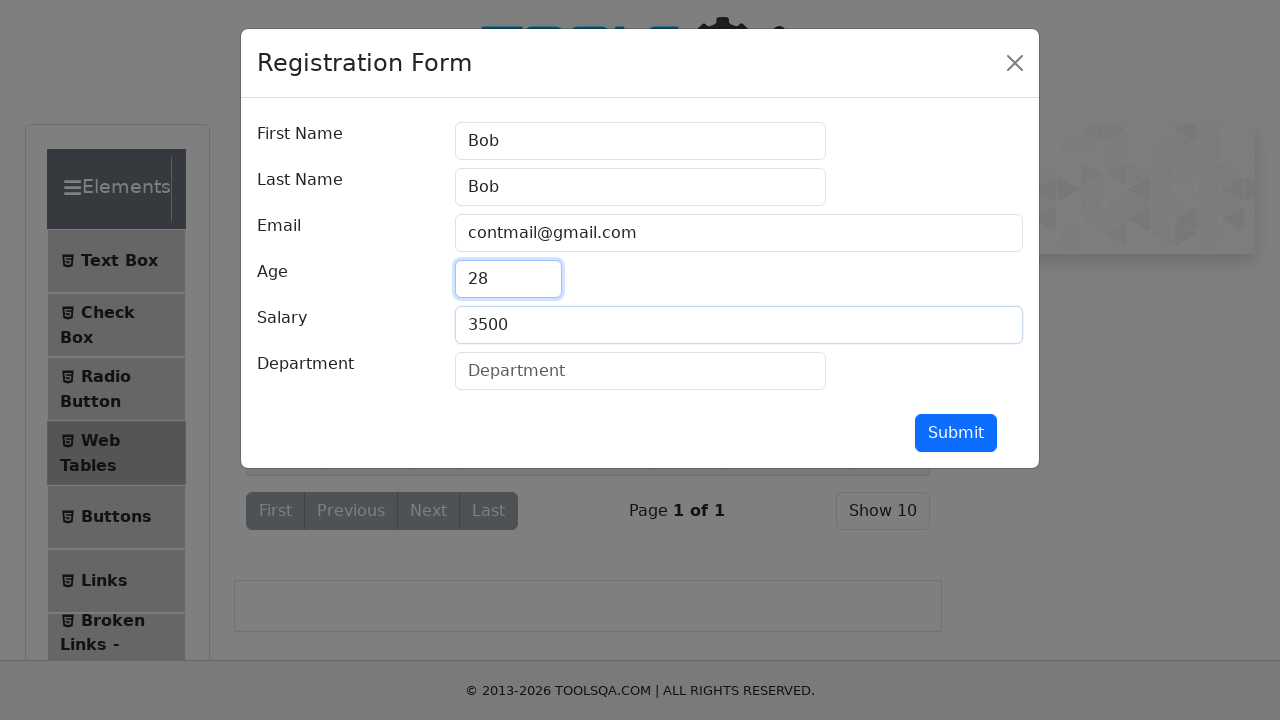

Filled department field with 'QA Engineer' on #department
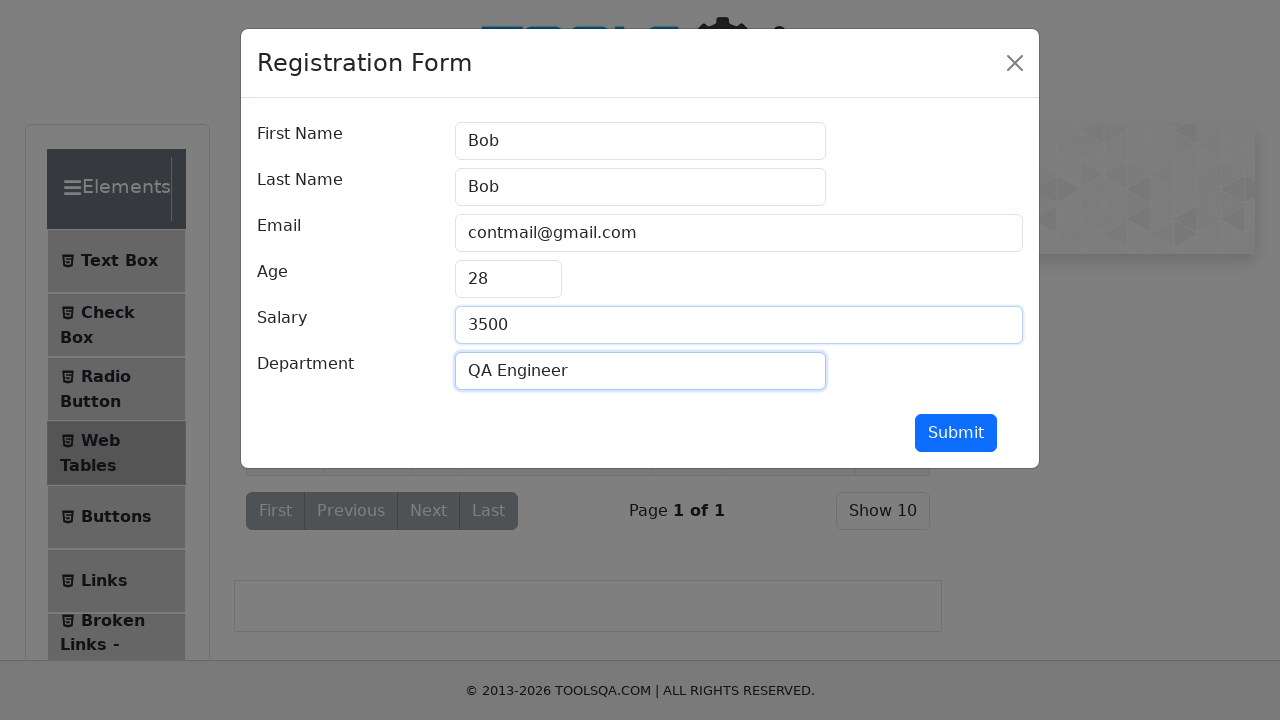

Clicked submit button to add new record to web table at (956, 433) on #submit
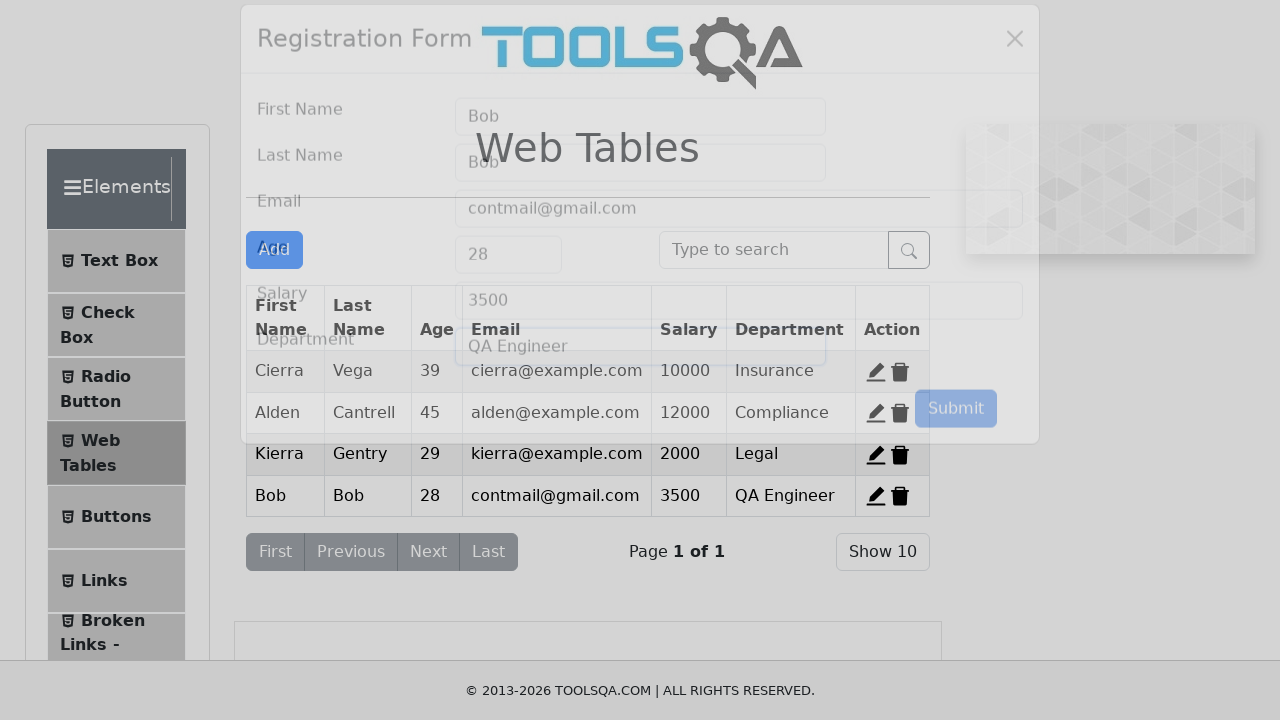

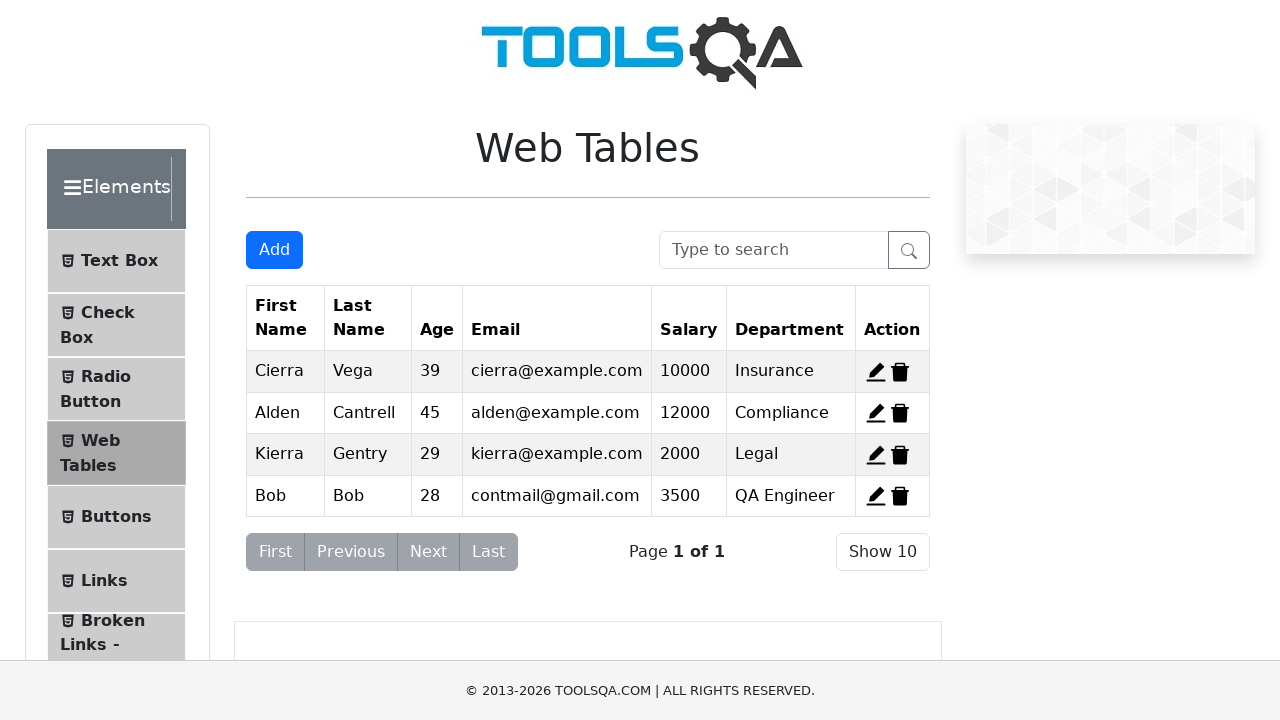